Tests multiple window handling by clicking a link that opens a new window, switching between windows to verify content on each, then switching back to the parent window

Starting URL: https://the-internet.herokuapp.com

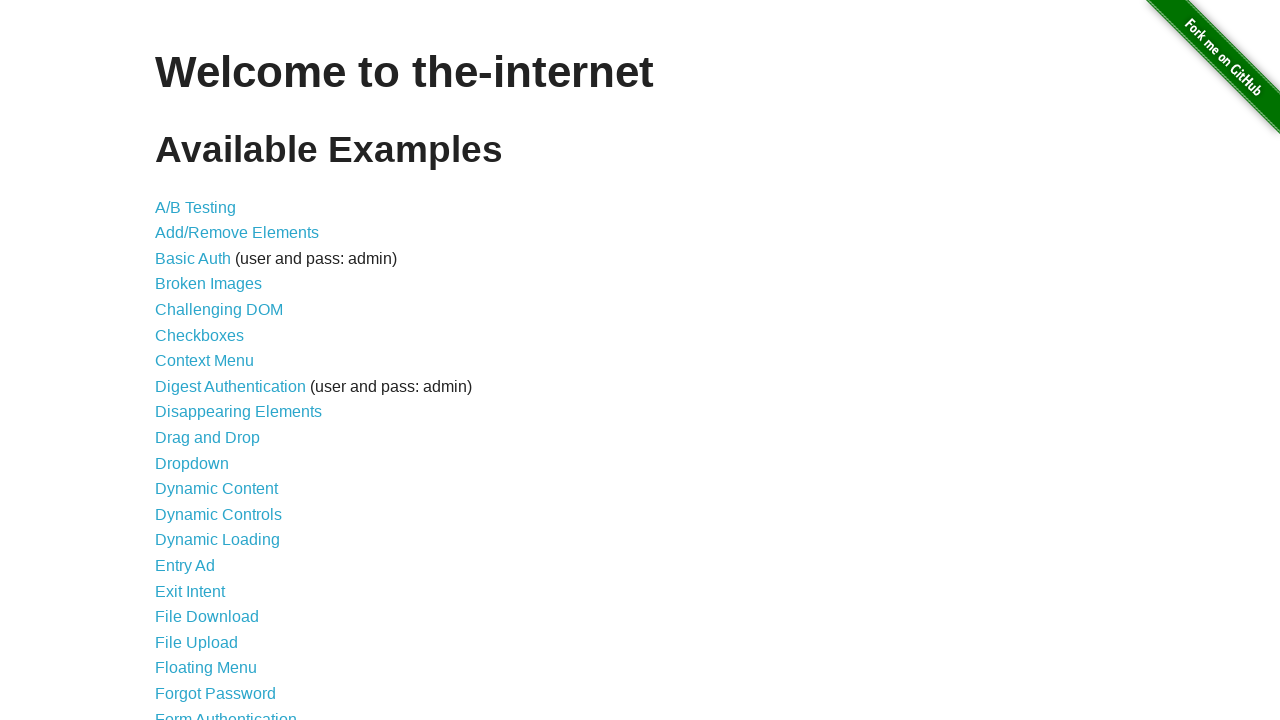

Clicked on 'Multiple Windows' link at (218, 369) on text=Multiple Windows
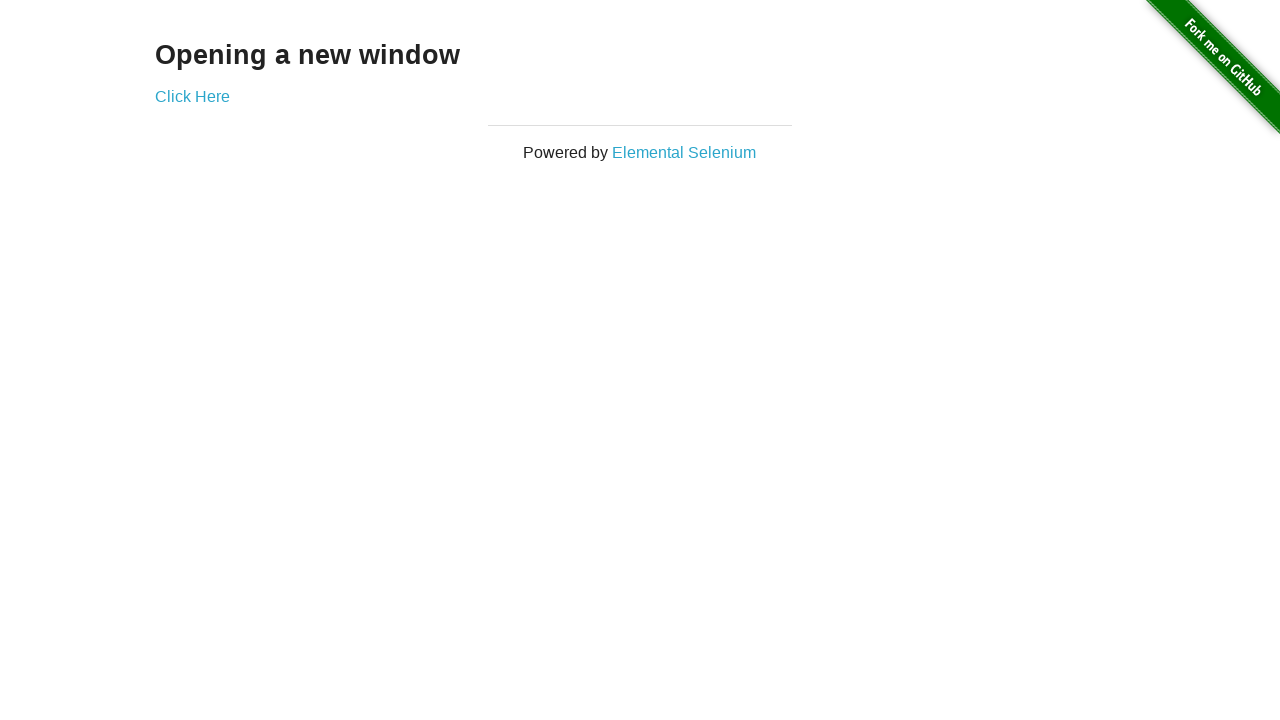

Clicked 'Click Here' link which opened a new window at (192, 96) on text=Click Here
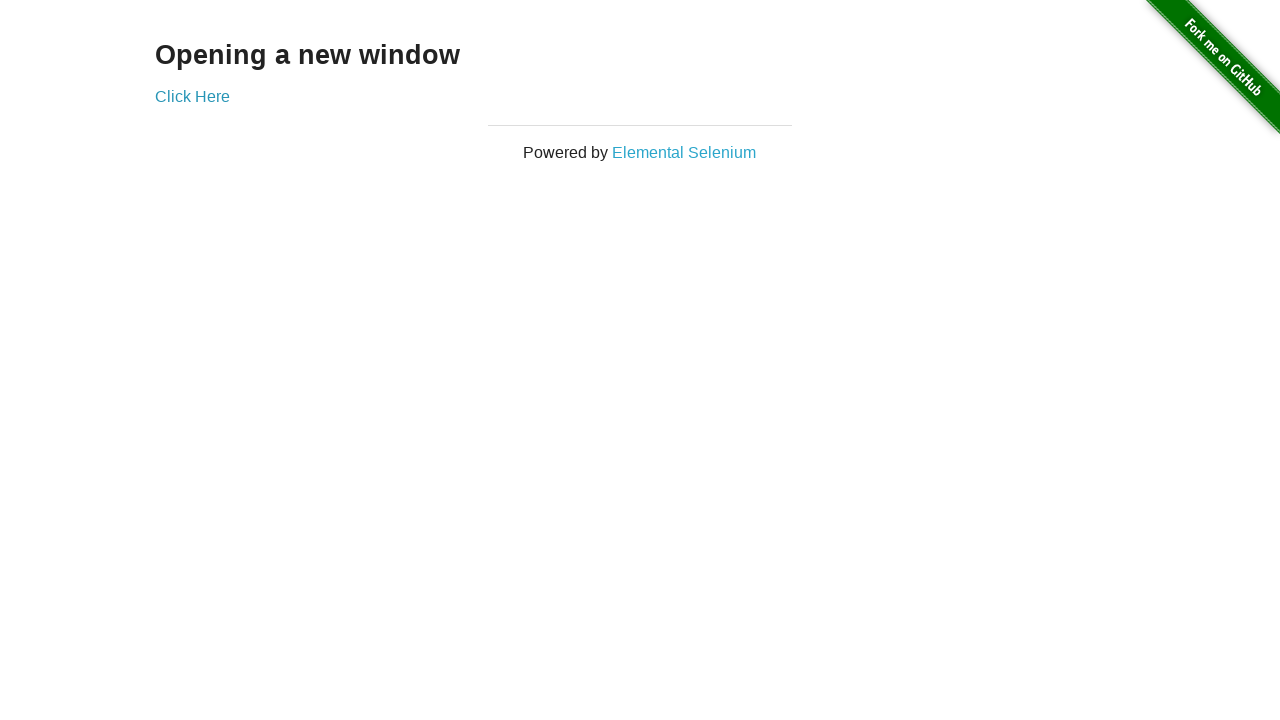

Captured new page/window object
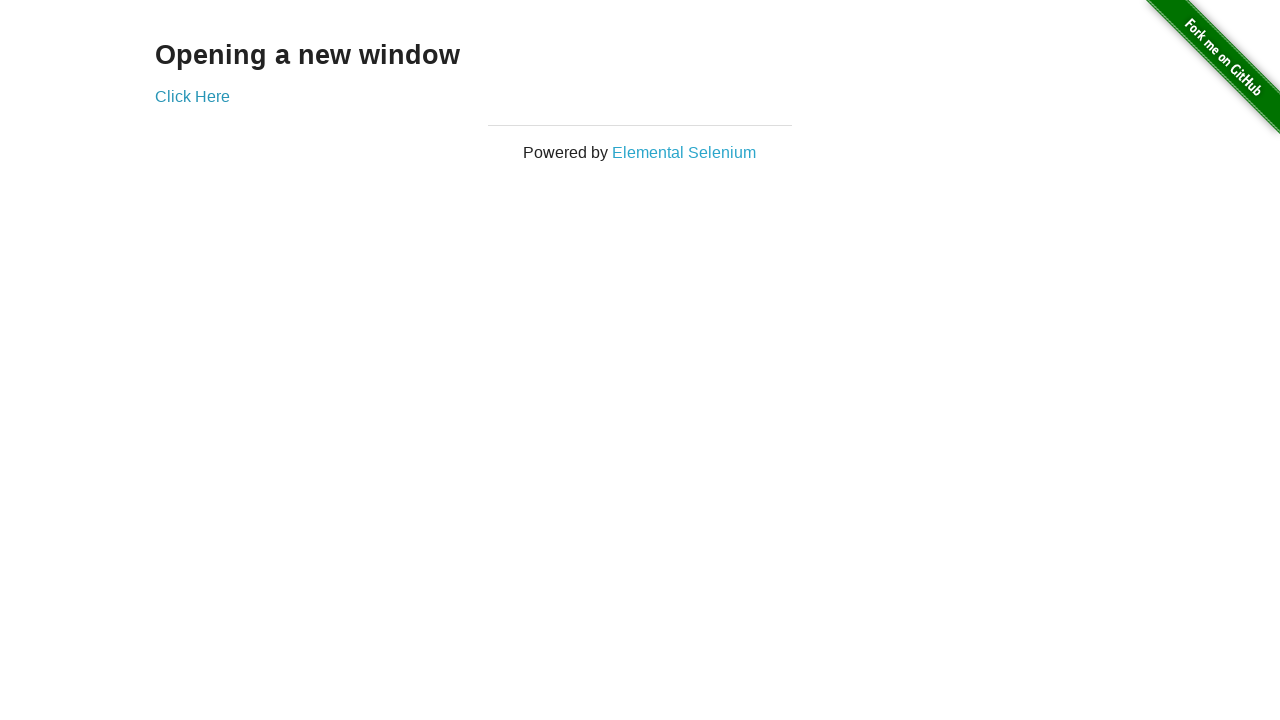

New window loaded and h3 element found
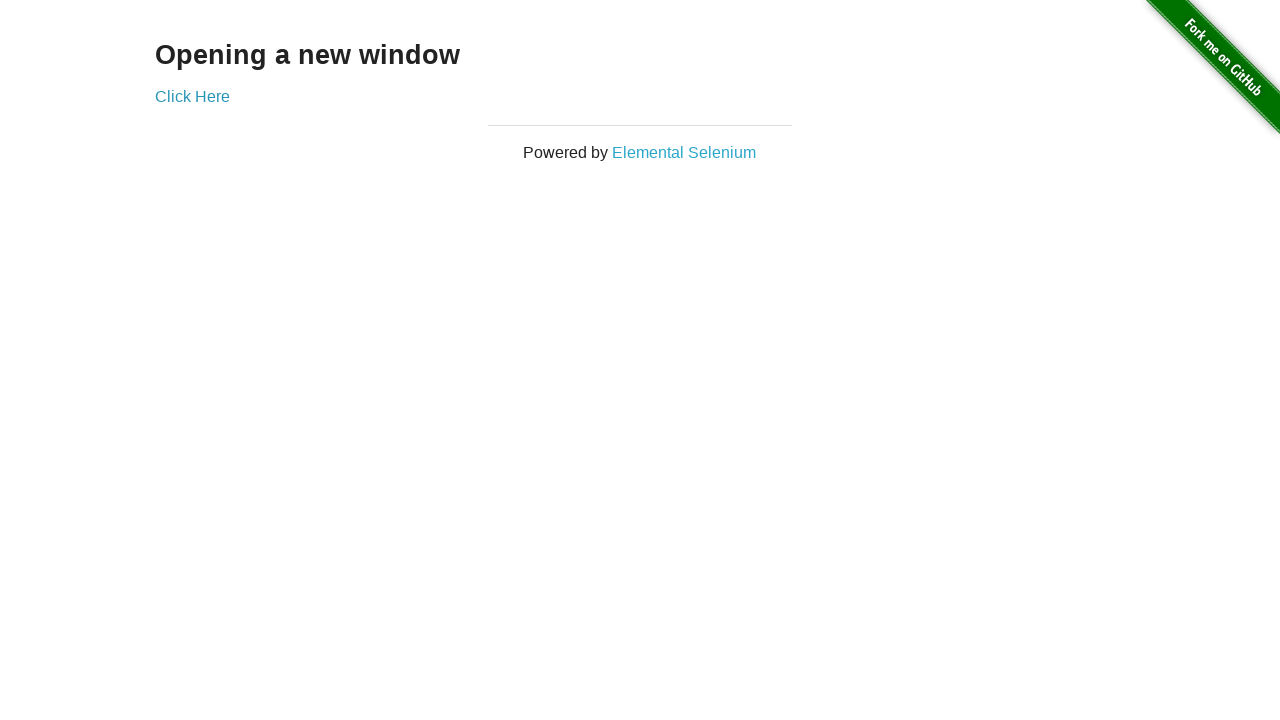

Switched back to parent window
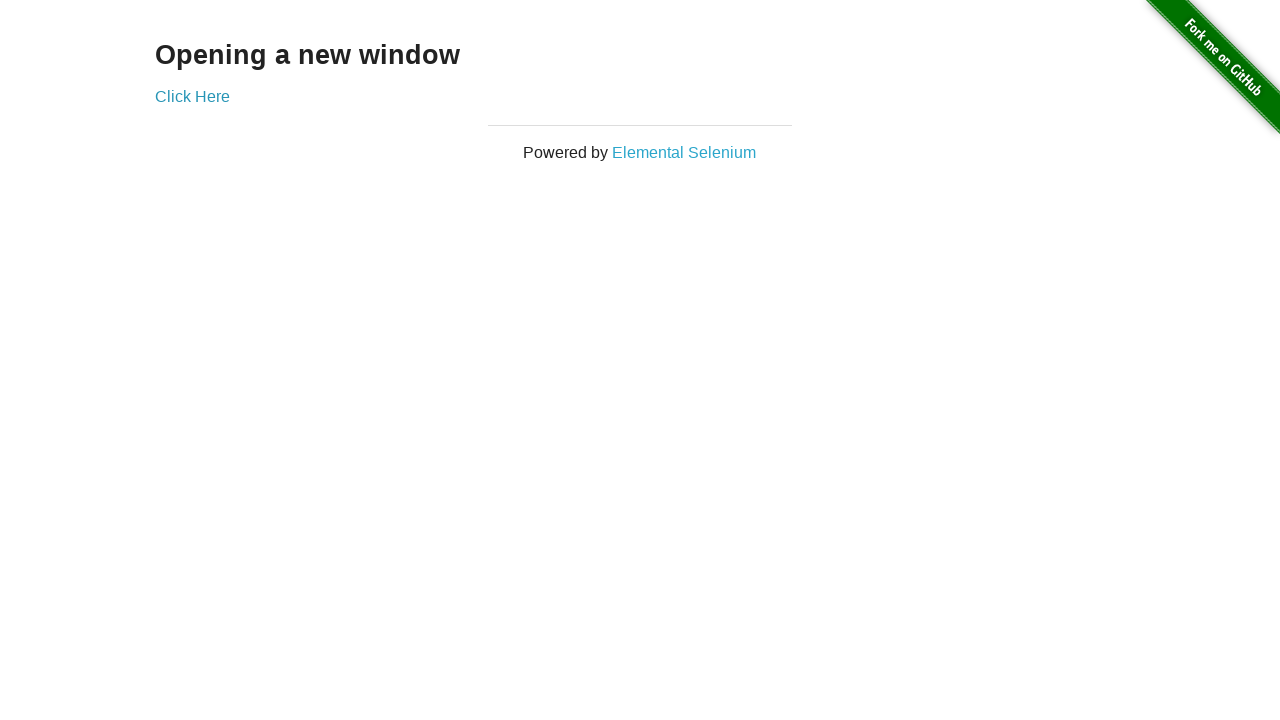

Verified content element on parent window
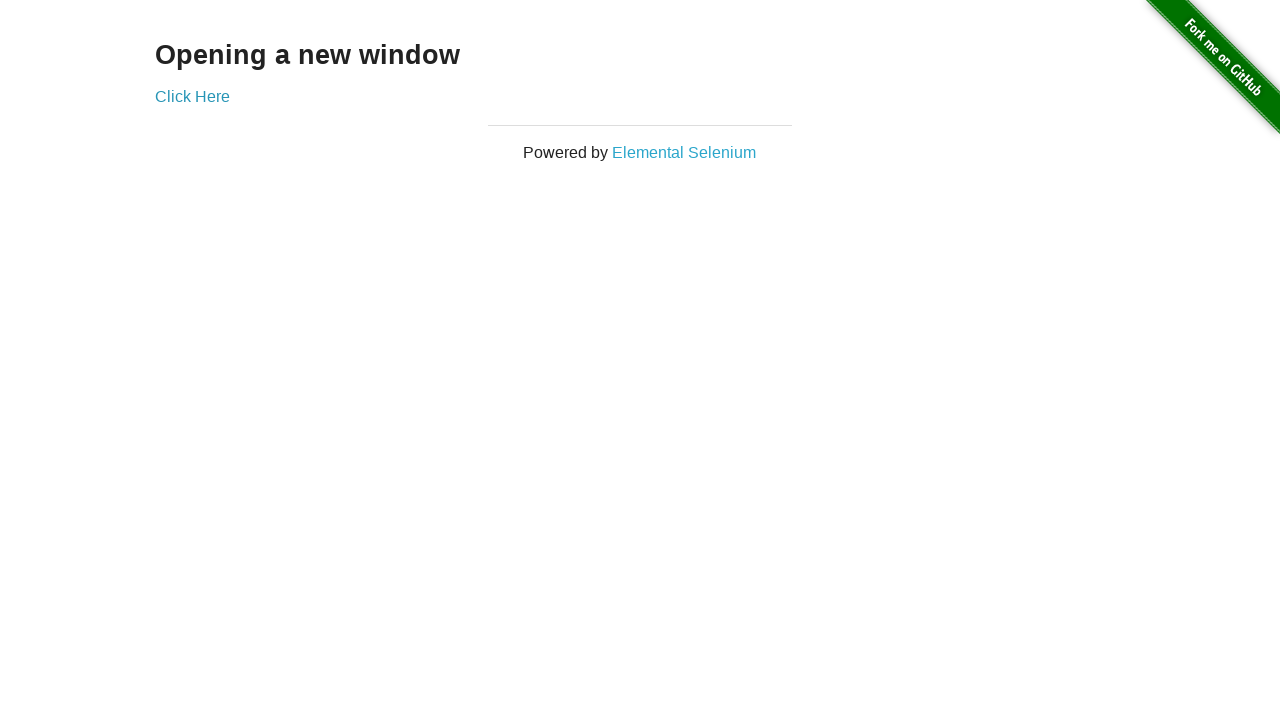

Closed the new window
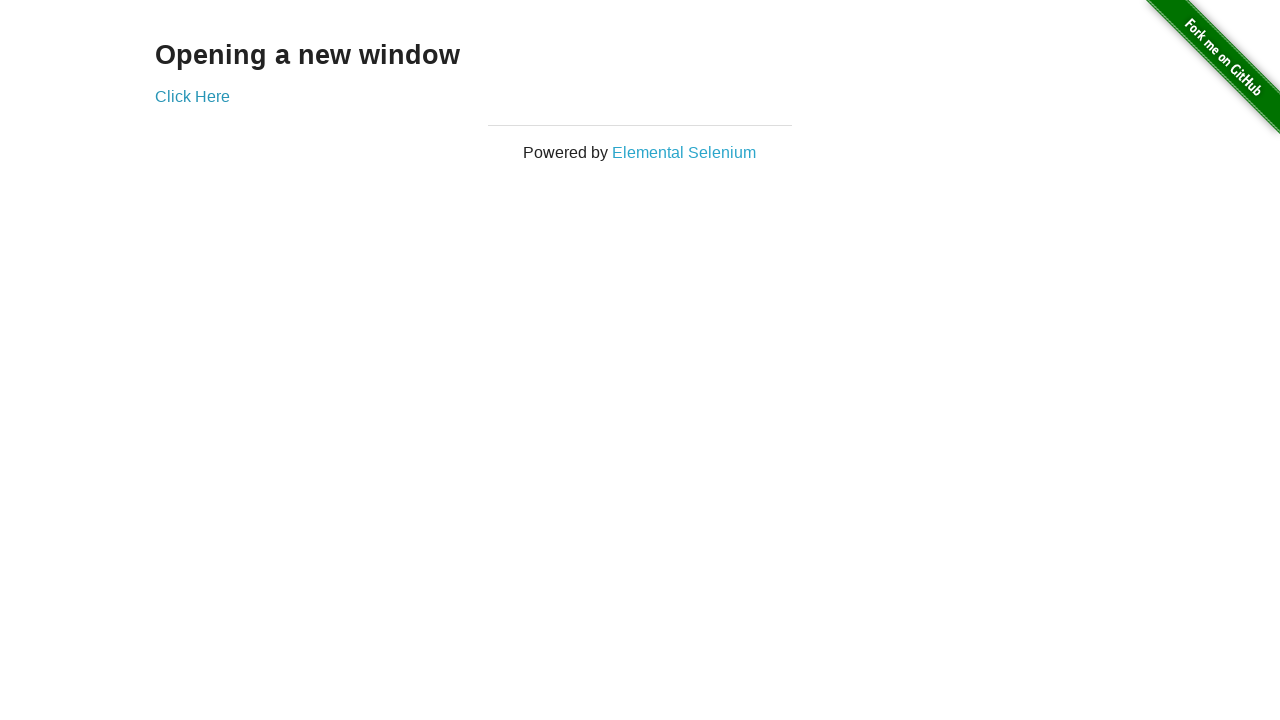

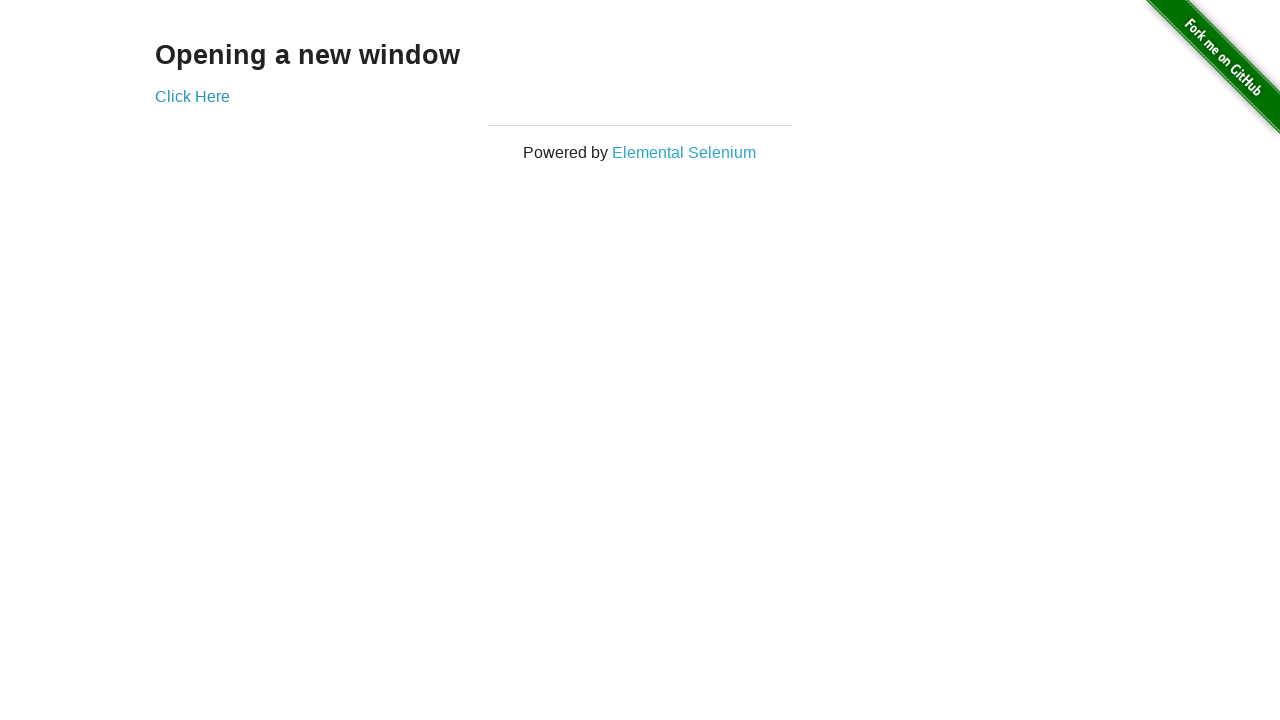